Tests an e-commerce shopping cart flow by searching for products containing "ca", adding items with "Cash" in the name to cart, proceeding to checkout, and placing an order.

Starting URL: https://rahulshettyacademy.com/seleniumPractise/#/

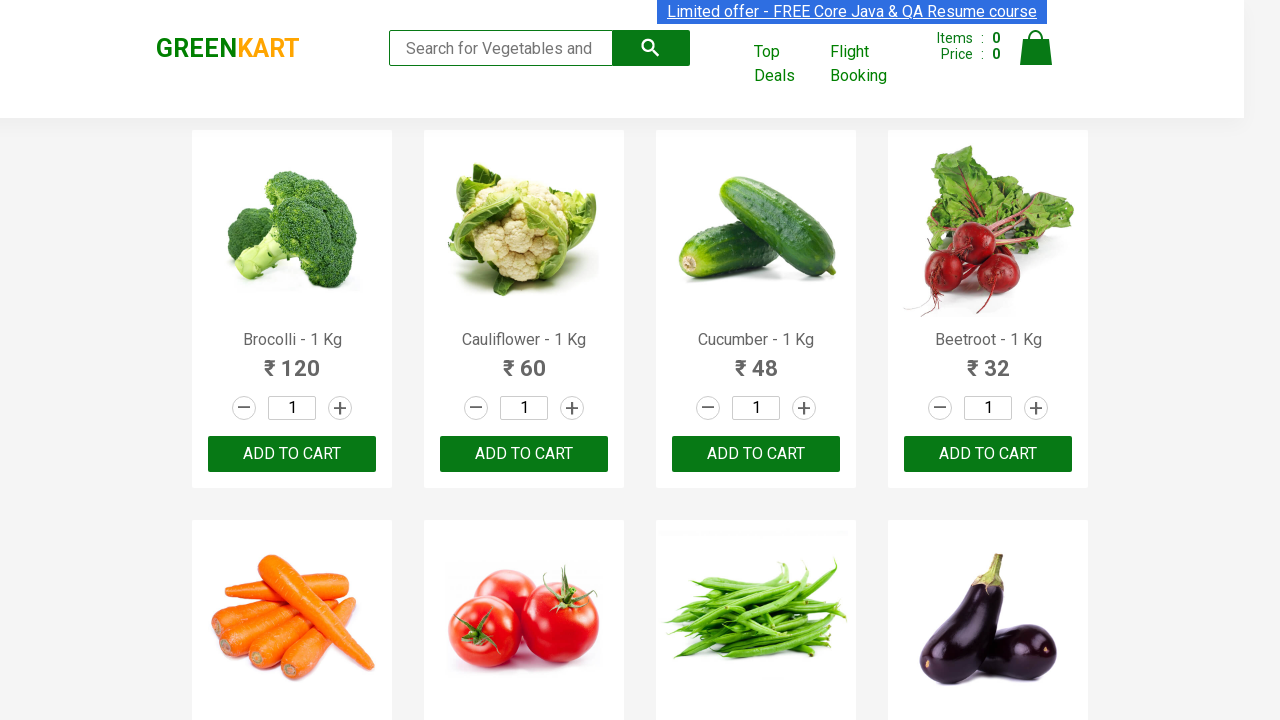

Filled search box with 'ca' on .search-keyword
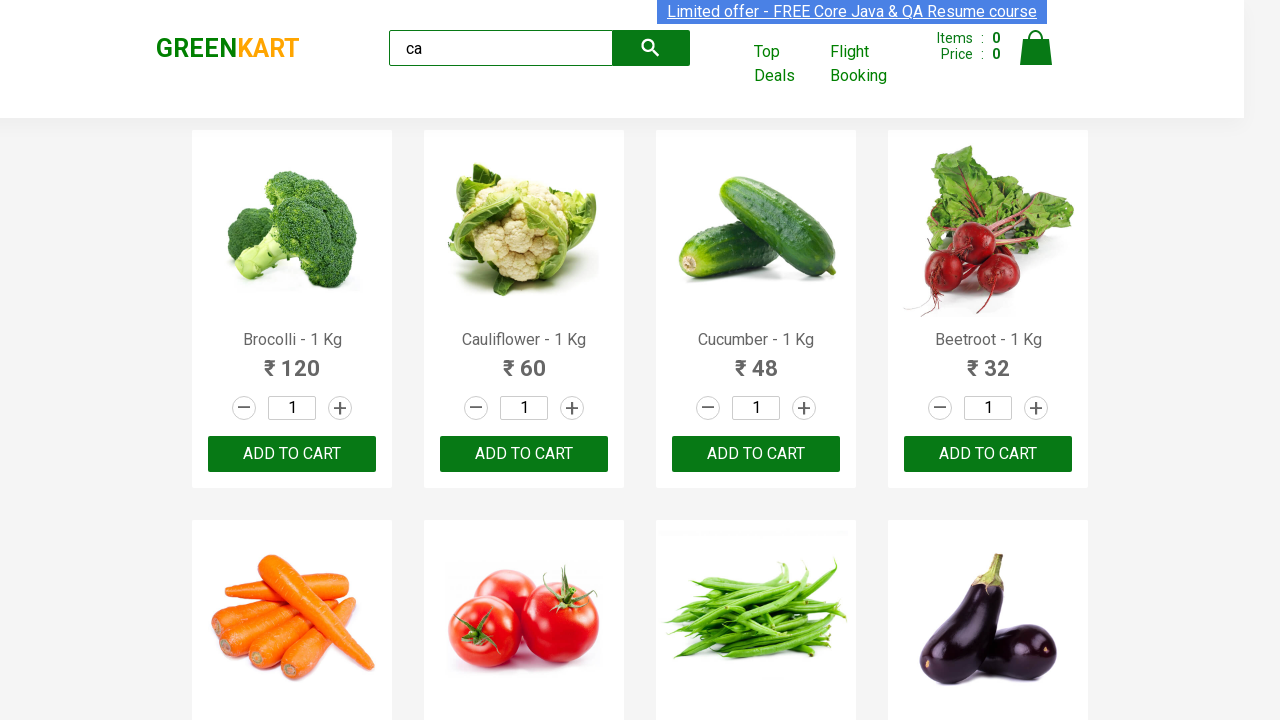

Waited for search results to load
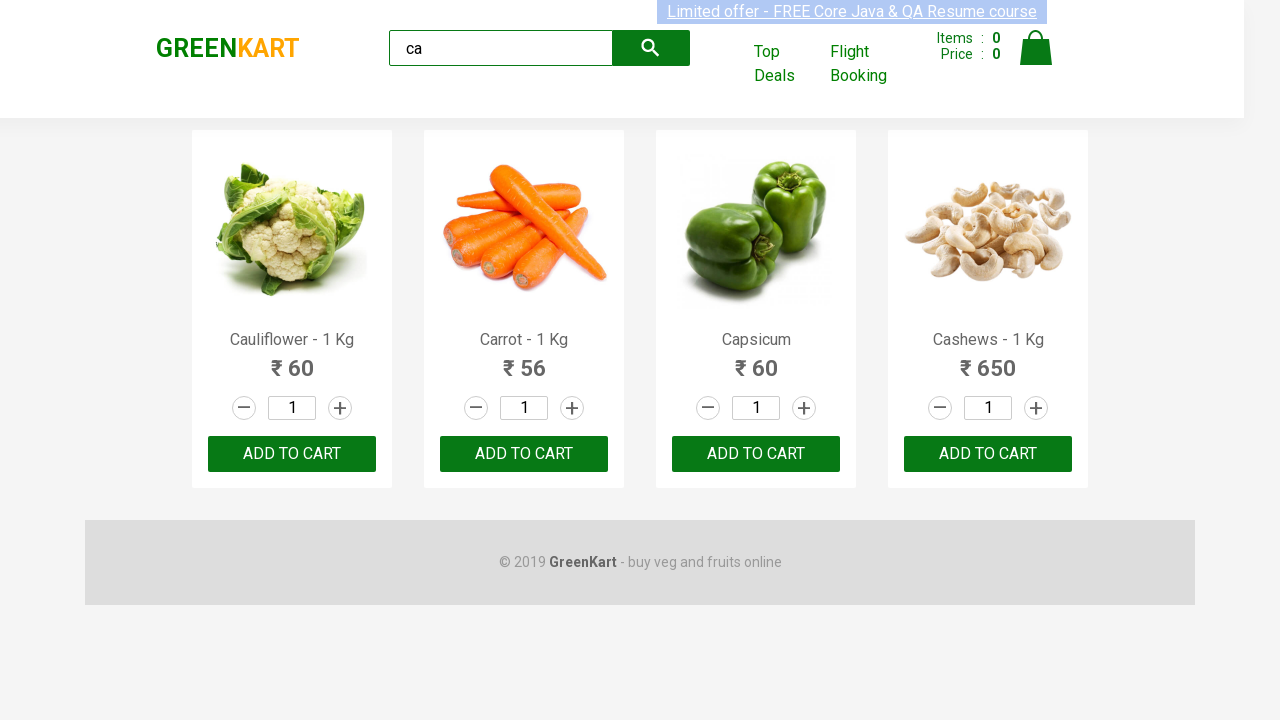

Retrieved all product elements from search results
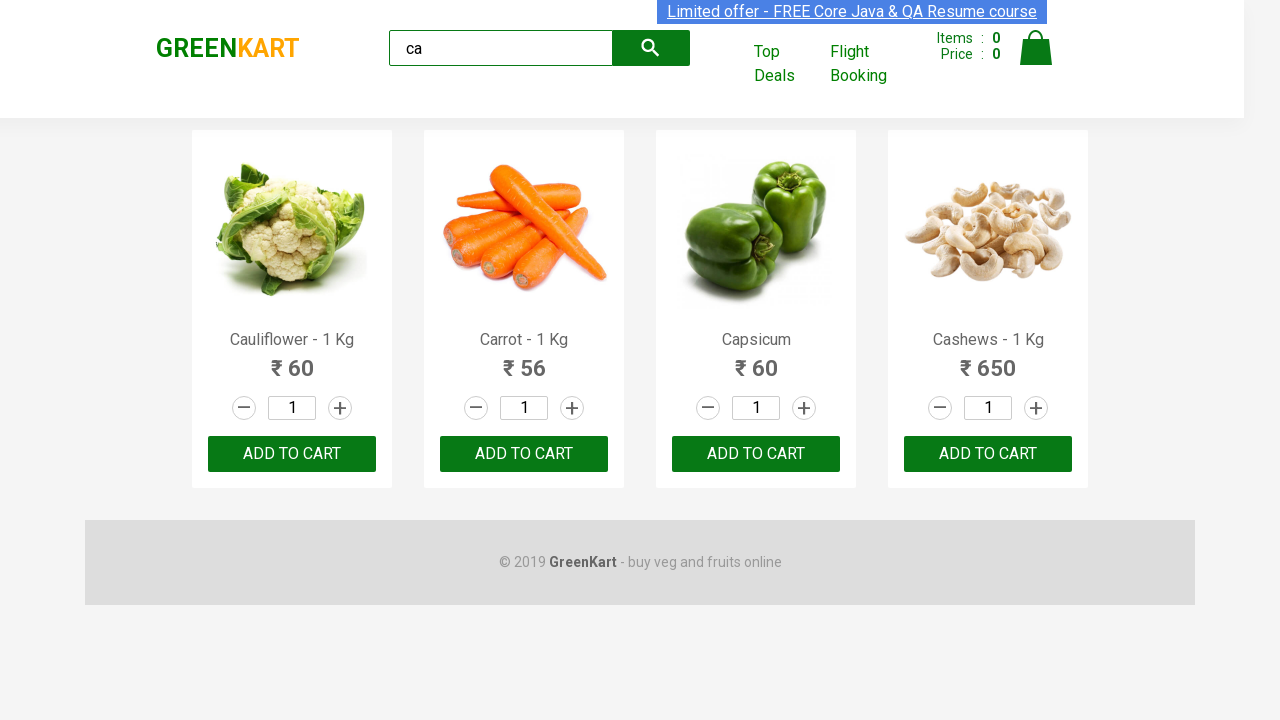

Extracted product name: Cauliflower - 1 Kg
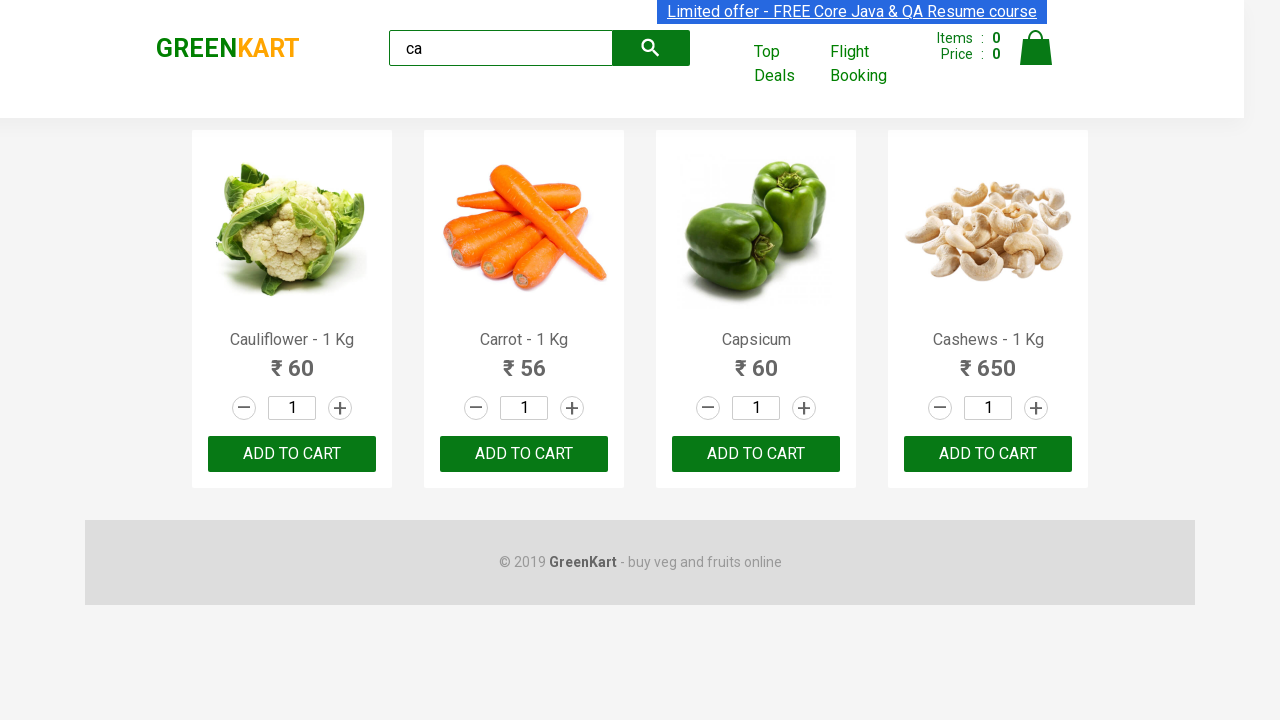

Extracted product name: Carrot - 1 Kg
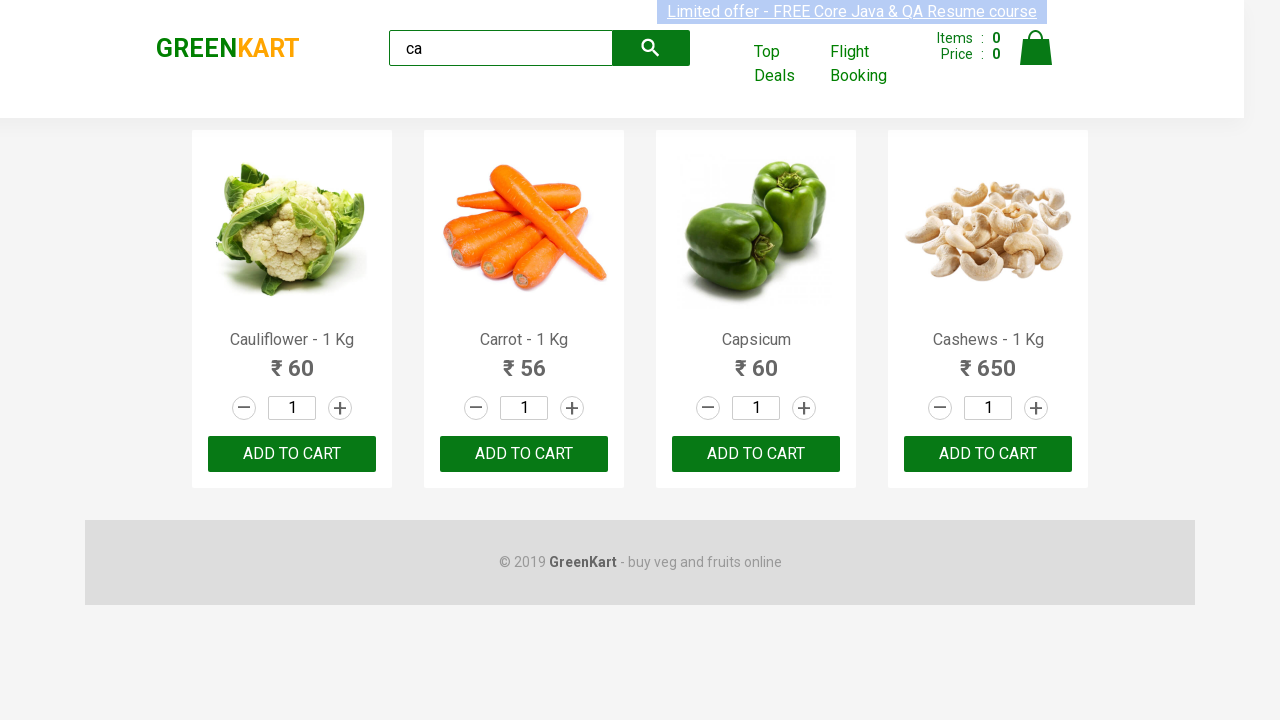

Extracted product name: Capsicum
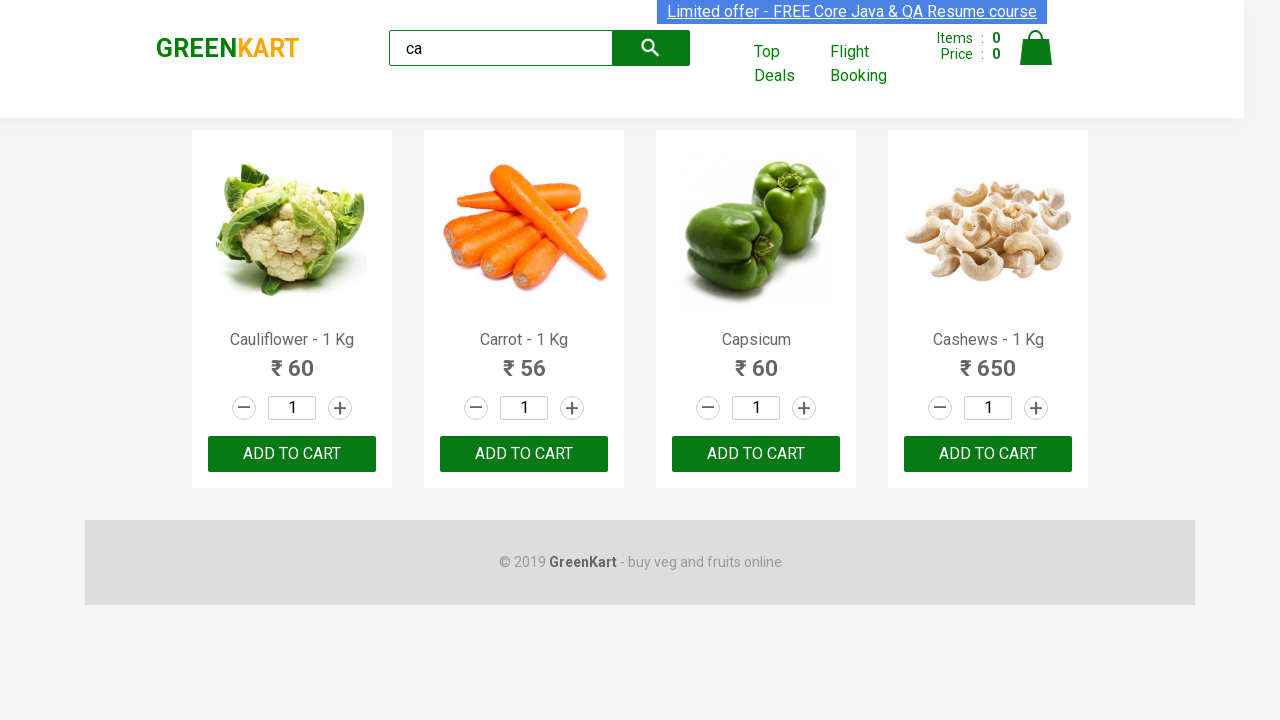

Extracted product name: Cashews - 1 Kg
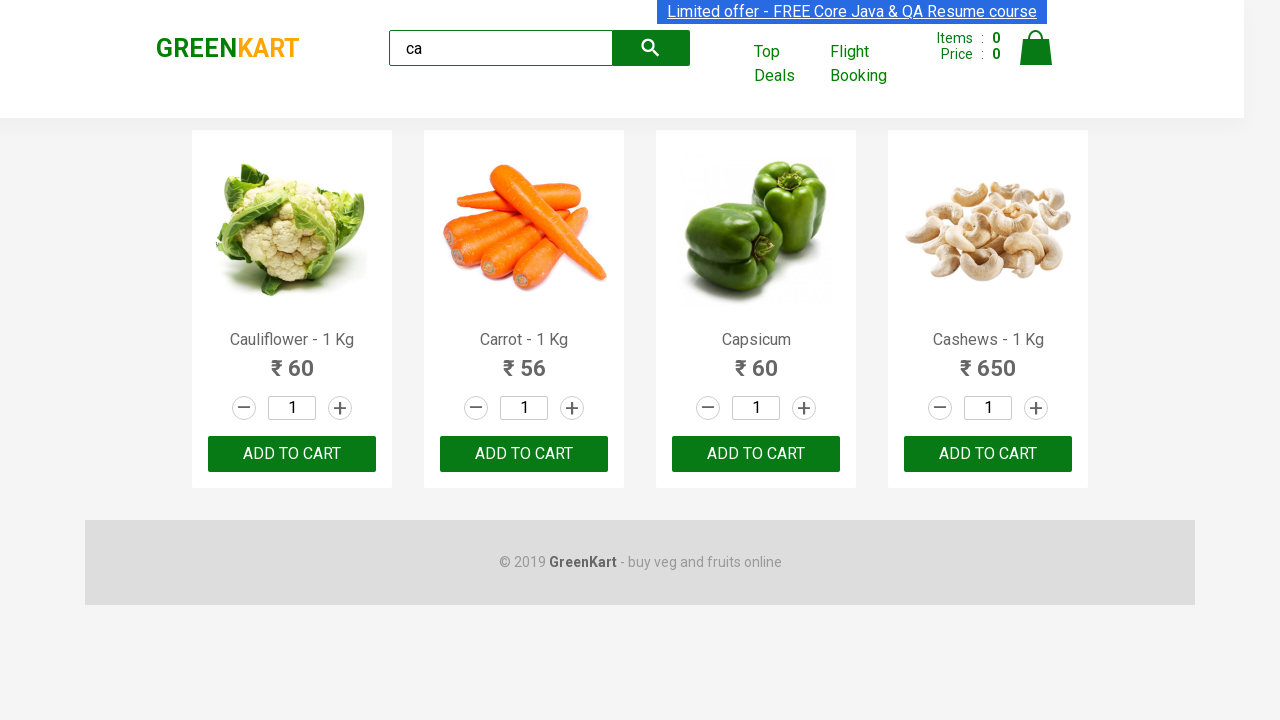

Added product 'Cashews - 1 Kg' to cart at (988, 454) on .products .product >> nth=3 >> button
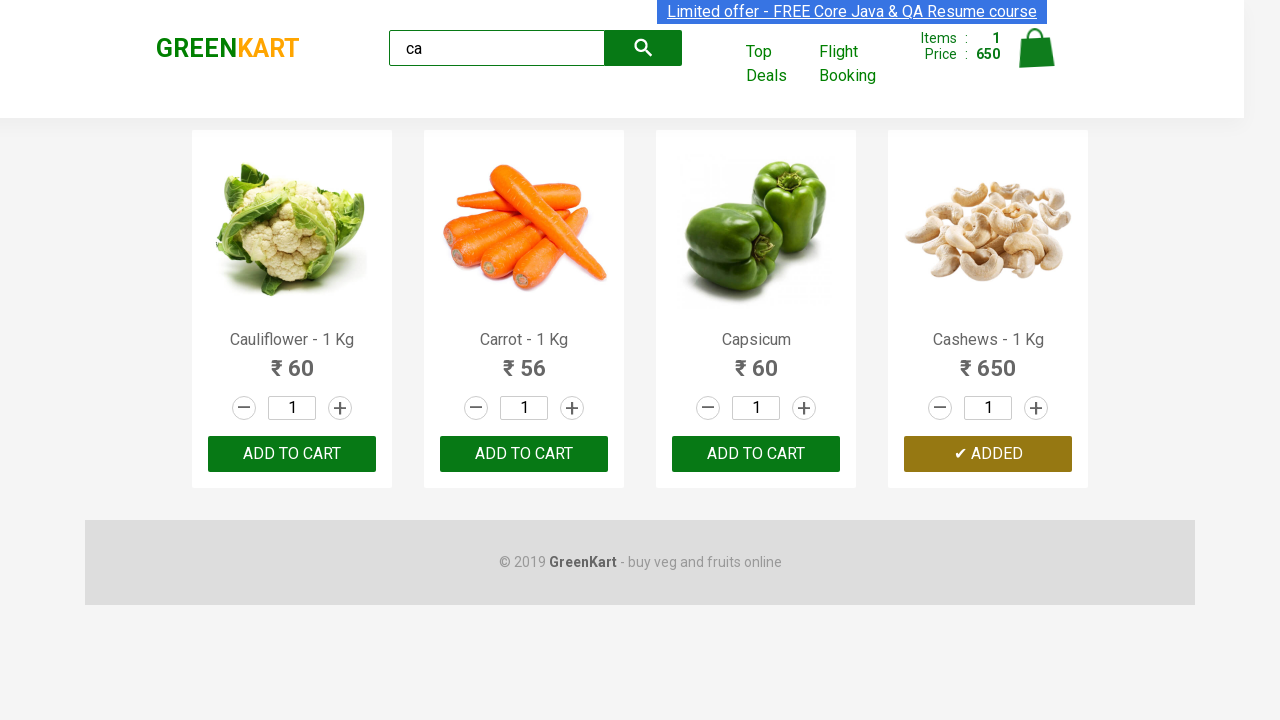

Clicked on Cart icon at (1036, 48) on [alt='Cart']
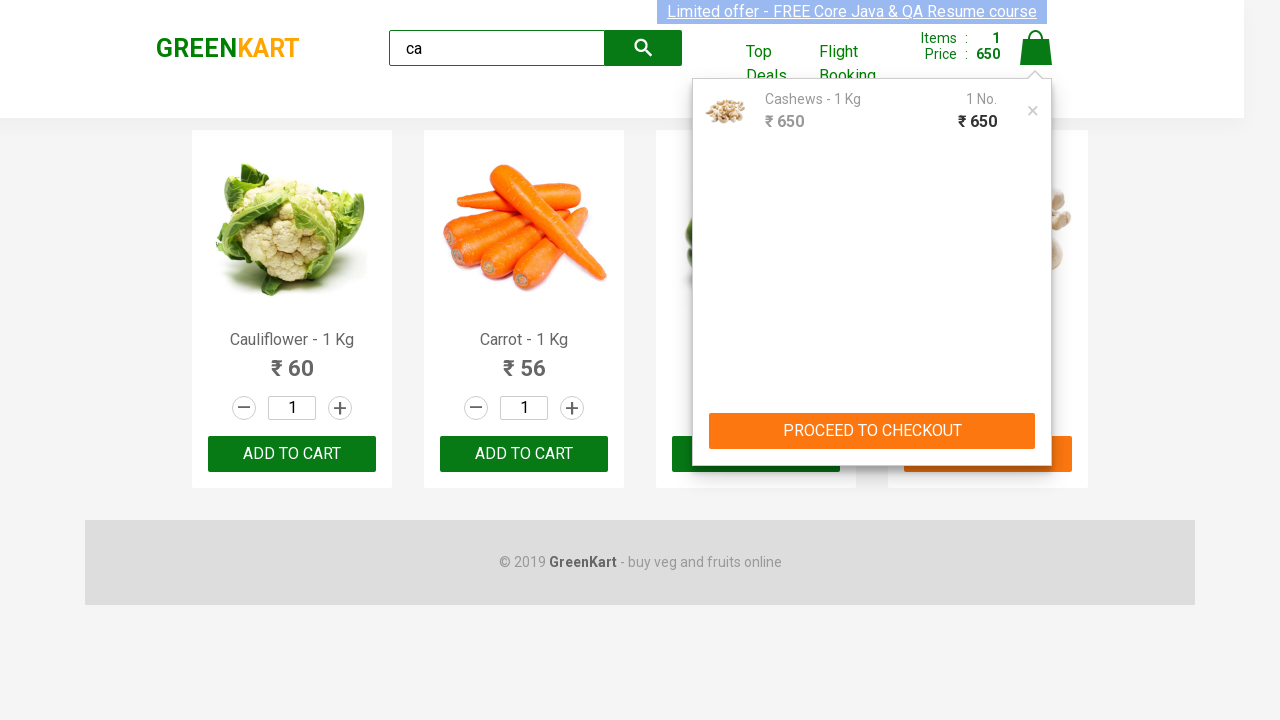

Clicked CHECKOUT button at (872, 431) on text=CHECKOUT
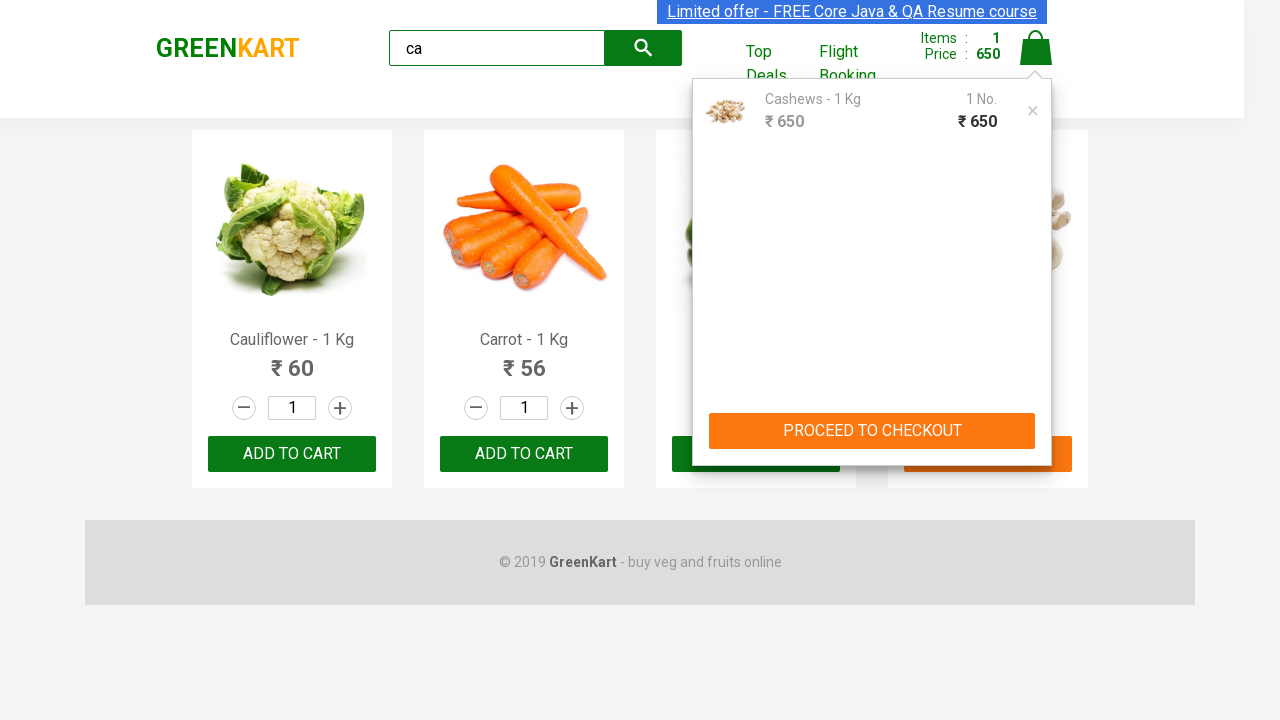

Clicked Place Order button at (1036, 420) on text=Place
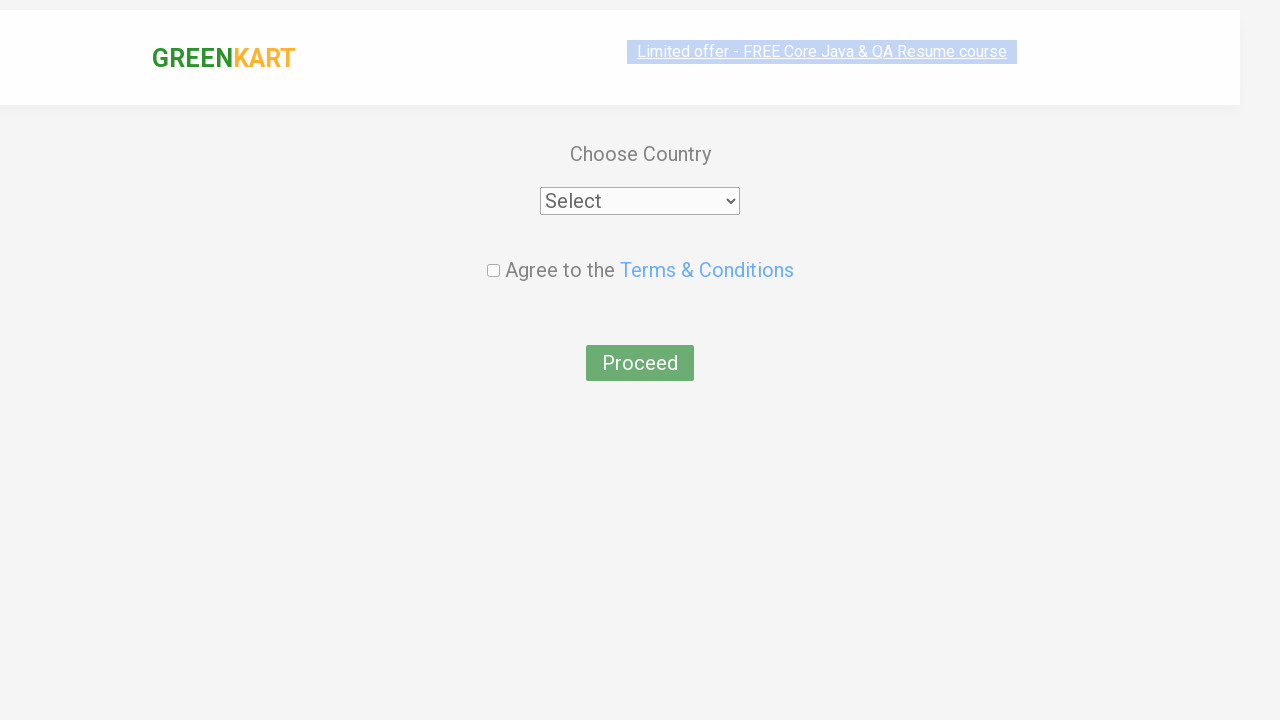

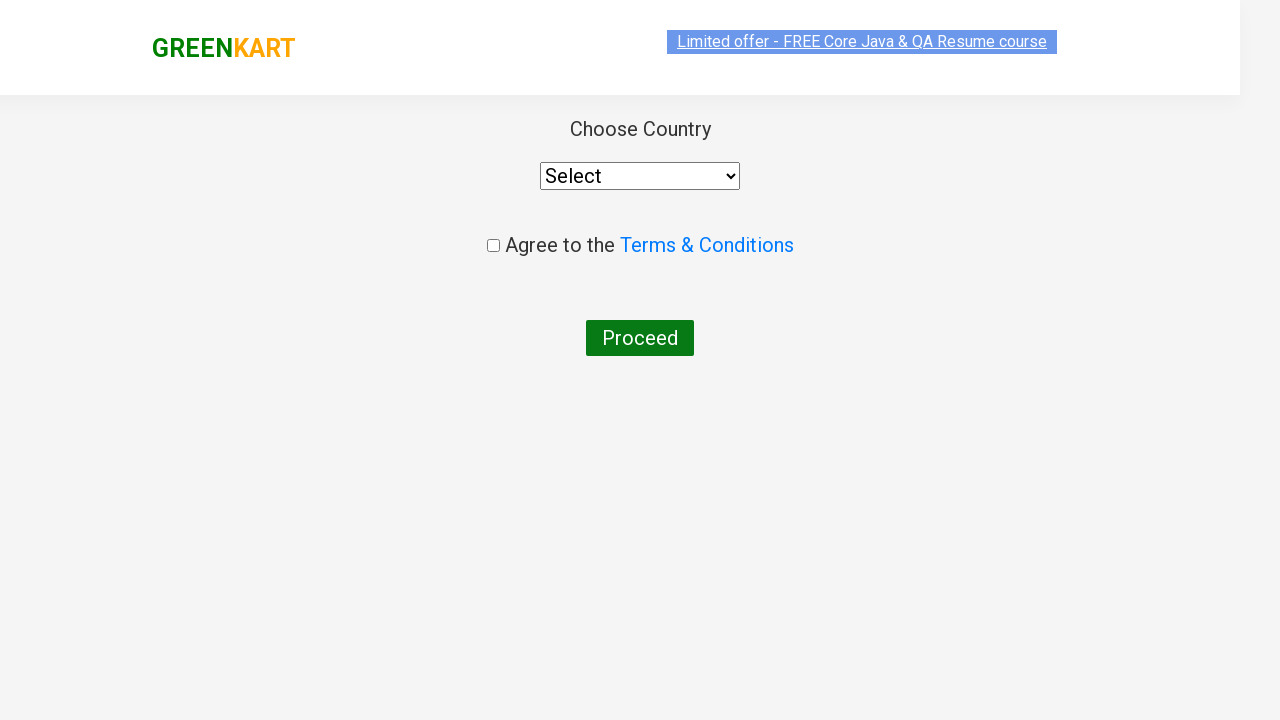